Navigates to iView UI website, clicks on the View UI Plus link, then navigates through the component menu to access the Forms section.

Starting URL: https://iviewui.com

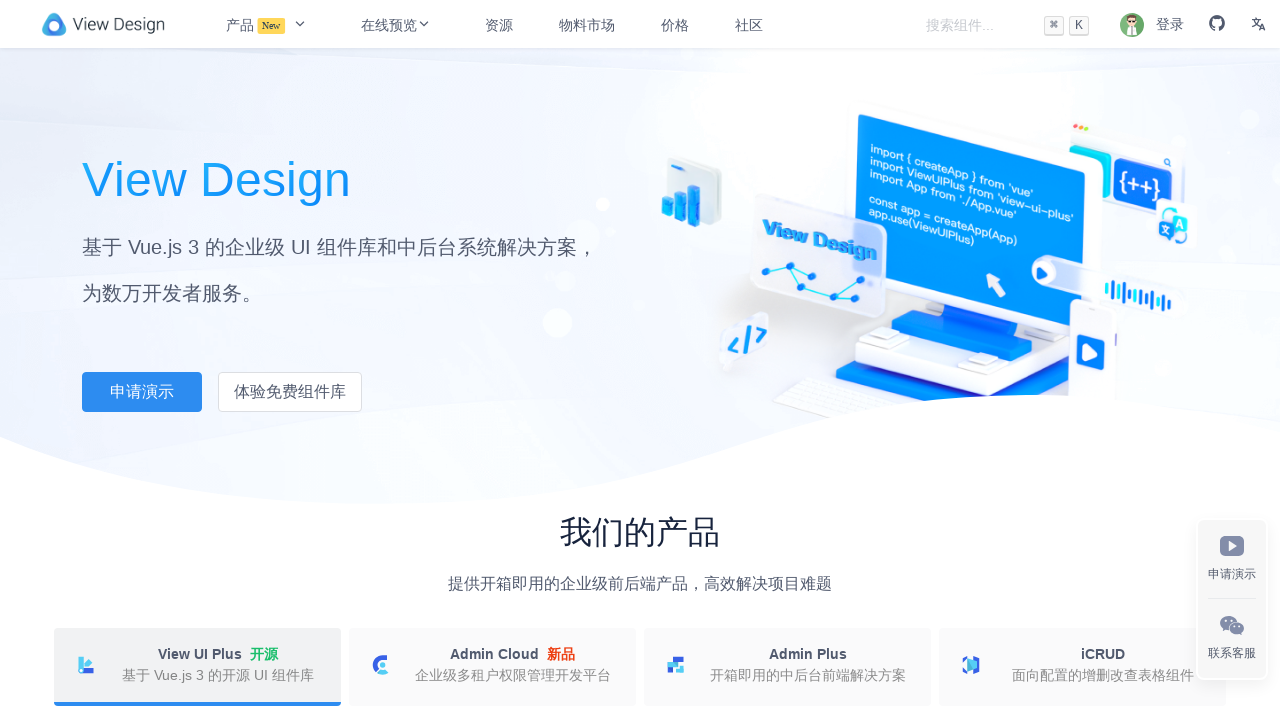

Navigated to iView UI website and waited for network idle
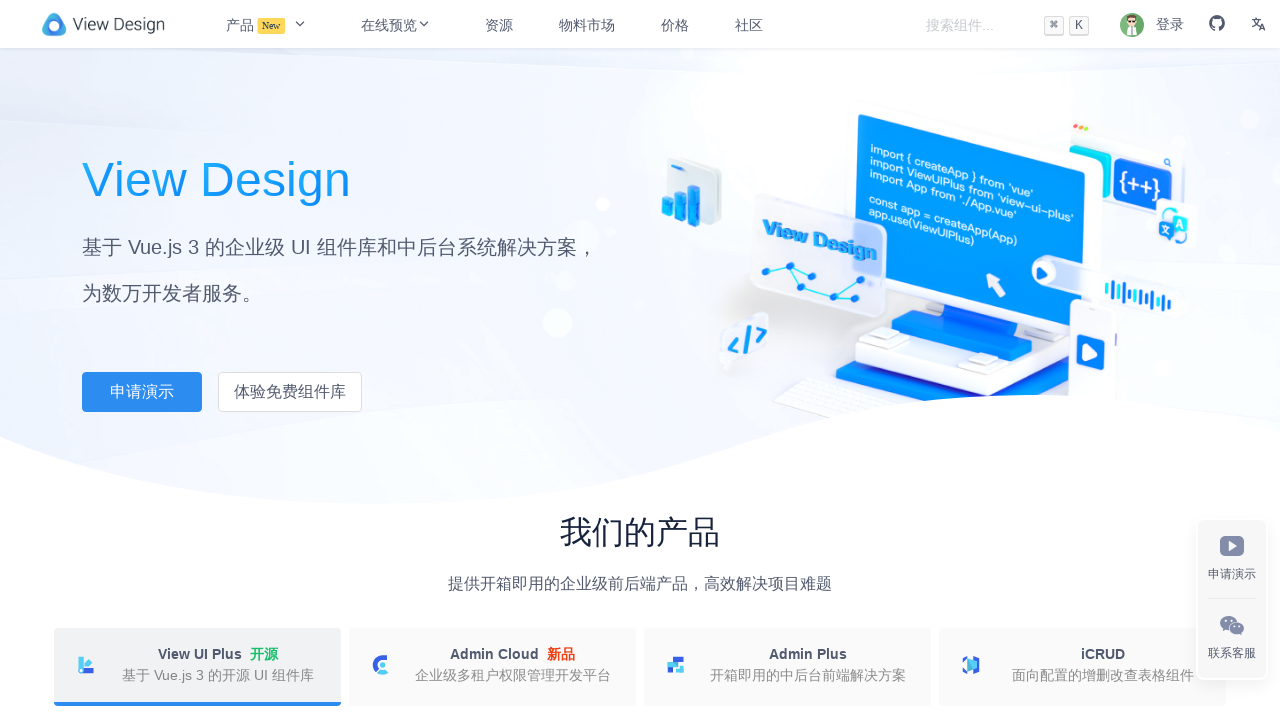

Clicked on the View UI Plus link at (290, 392) on a[href='/view-ui-plus/']
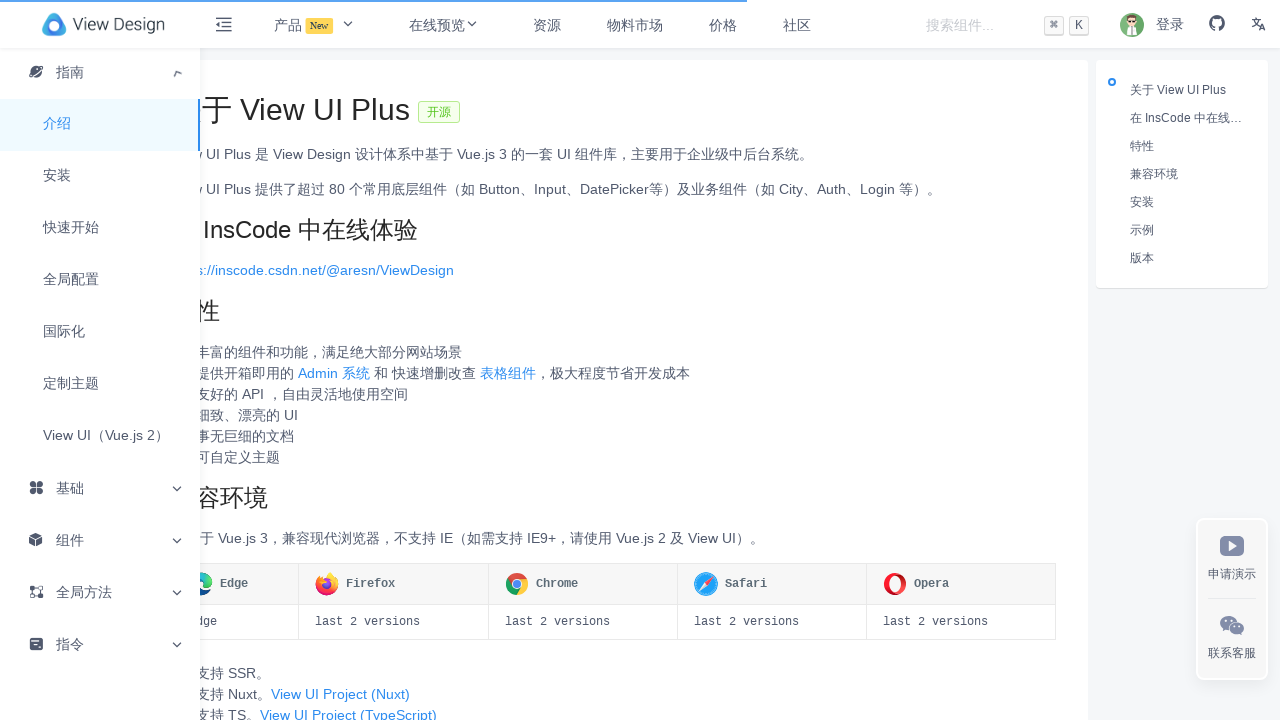

View UI Plus page loaded and network idle
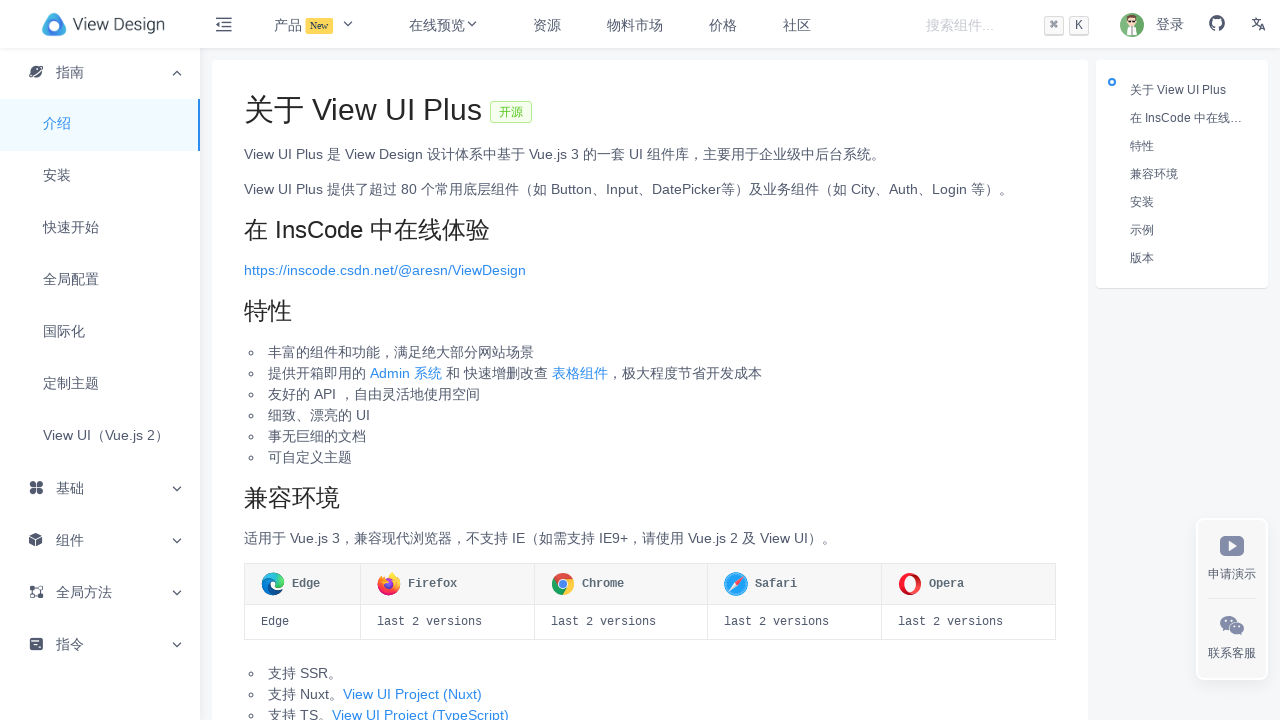

Clicked on Components menu item at (54, 541) on xpath=//span[@class='i-layout-menu-side-title' and contains(., '组件')]
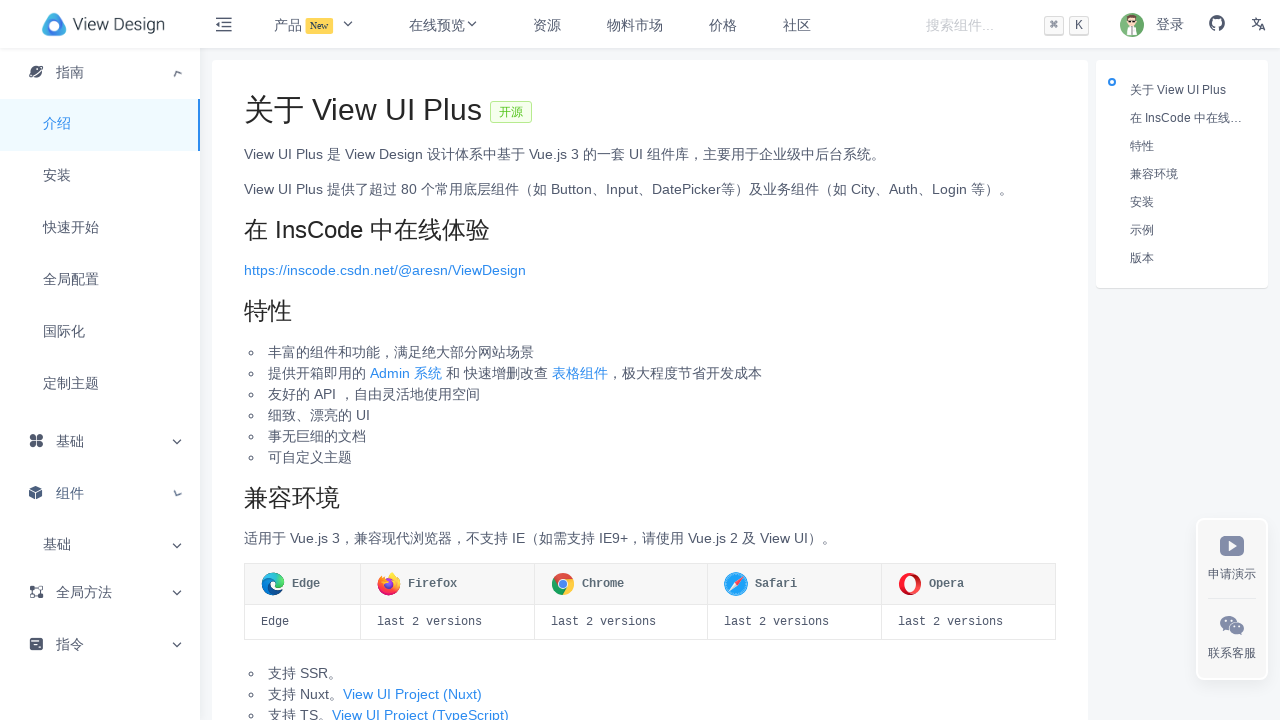

Forms submenu item is visible
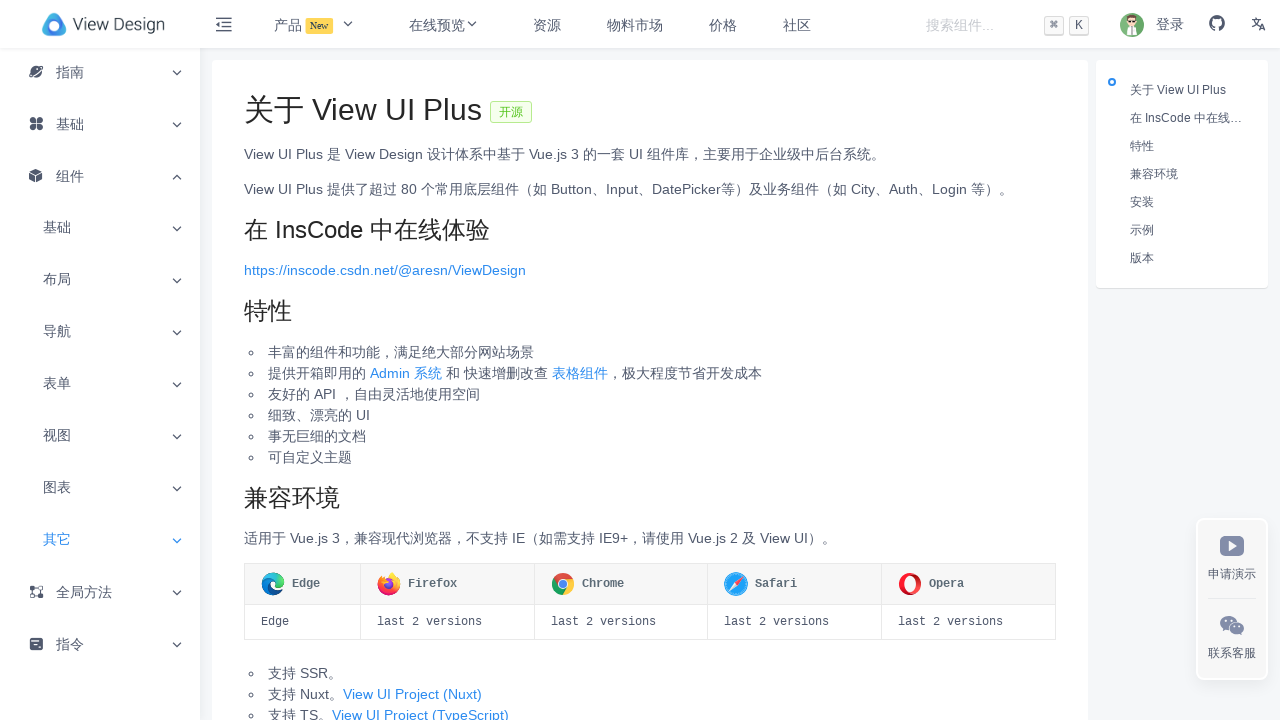

Clicked on Forms submenu item at (57, 383) on xpath=//span[@class='i-layout-menu-side-title-text' and contains(., '表单')]
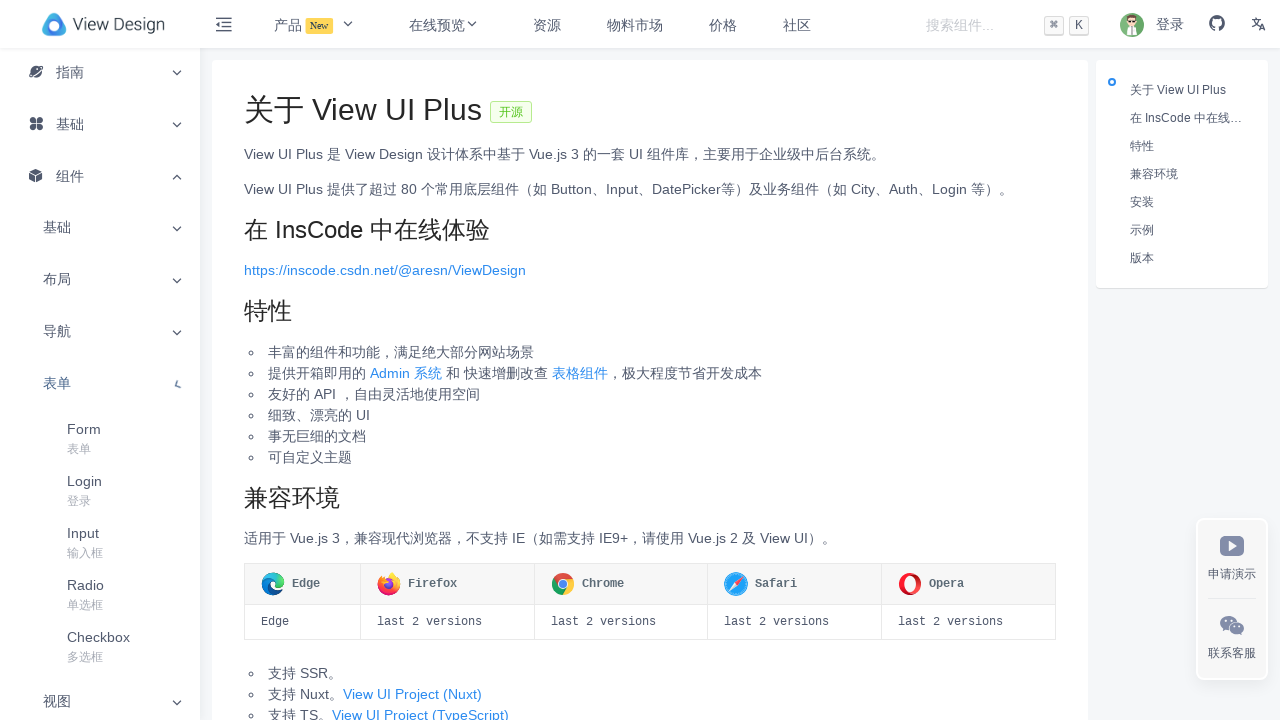

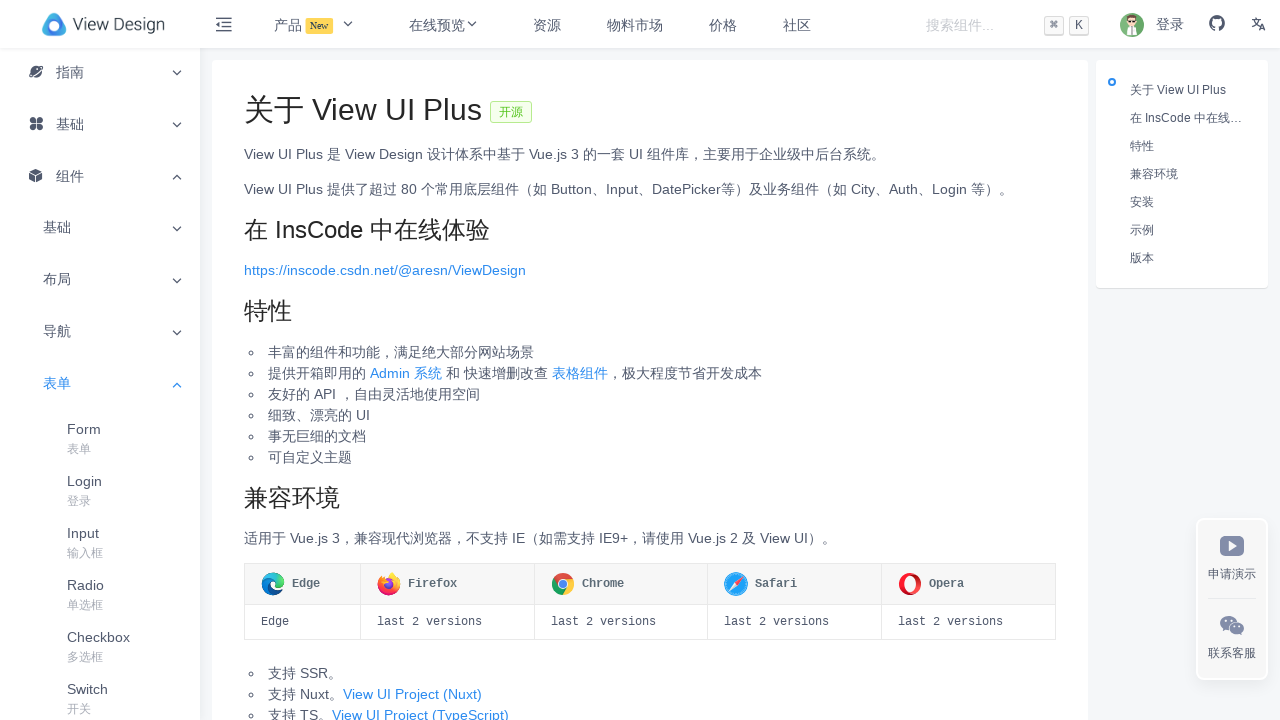